Tests checkbox interaction by locating two checkboxes, checking the first one if unchecked, and unchecking the second one if checked

Starting URL: https://the-internet.herokuapp.com/checkboxes

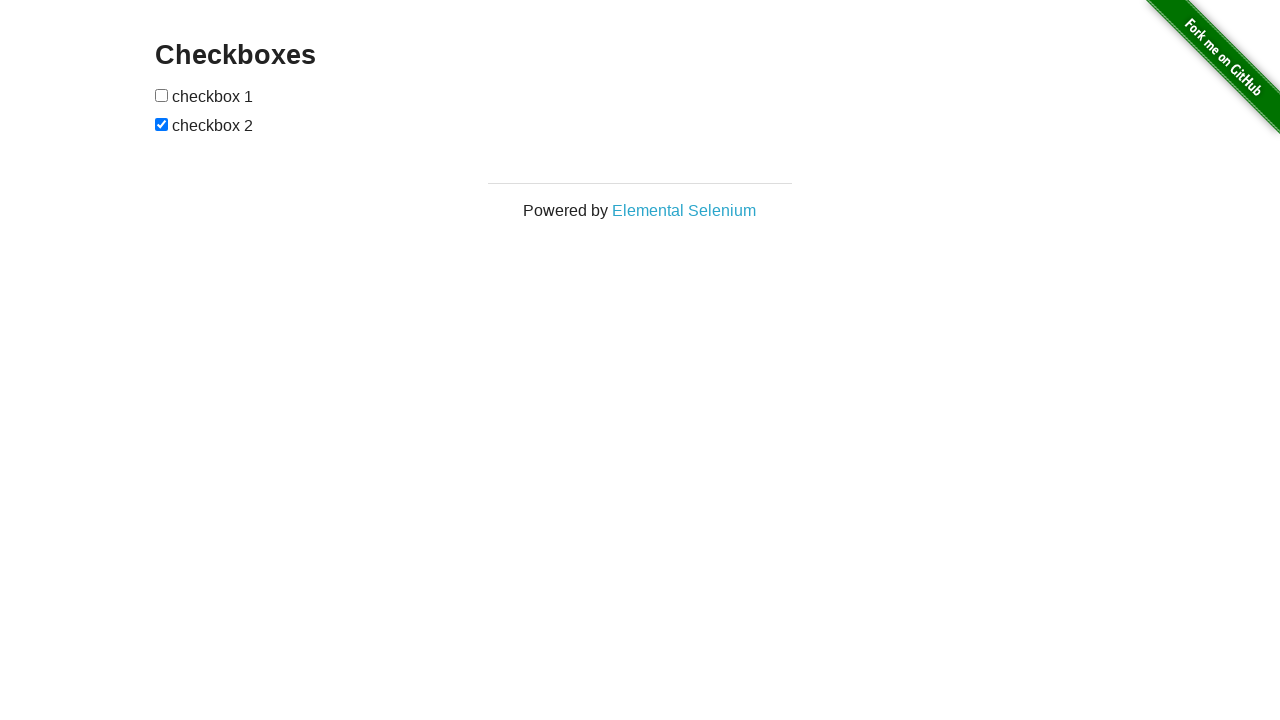

Navigated to checkboxes page
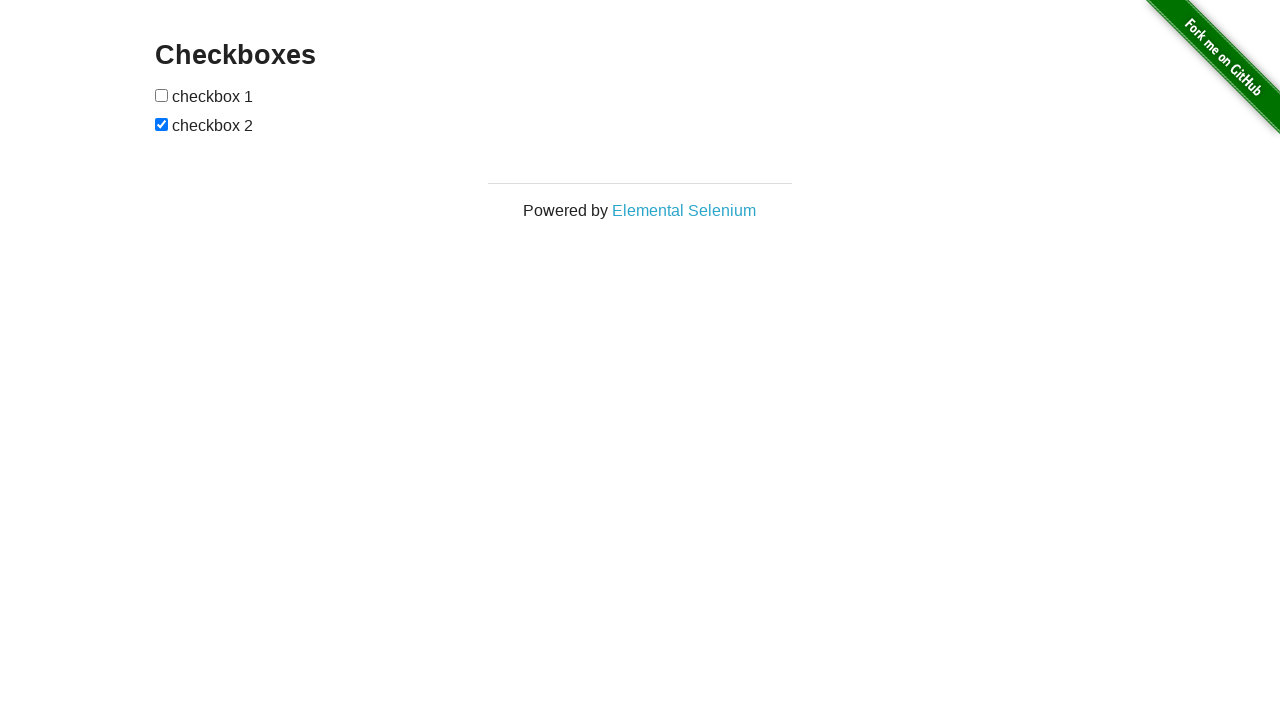

Located first checkbox element
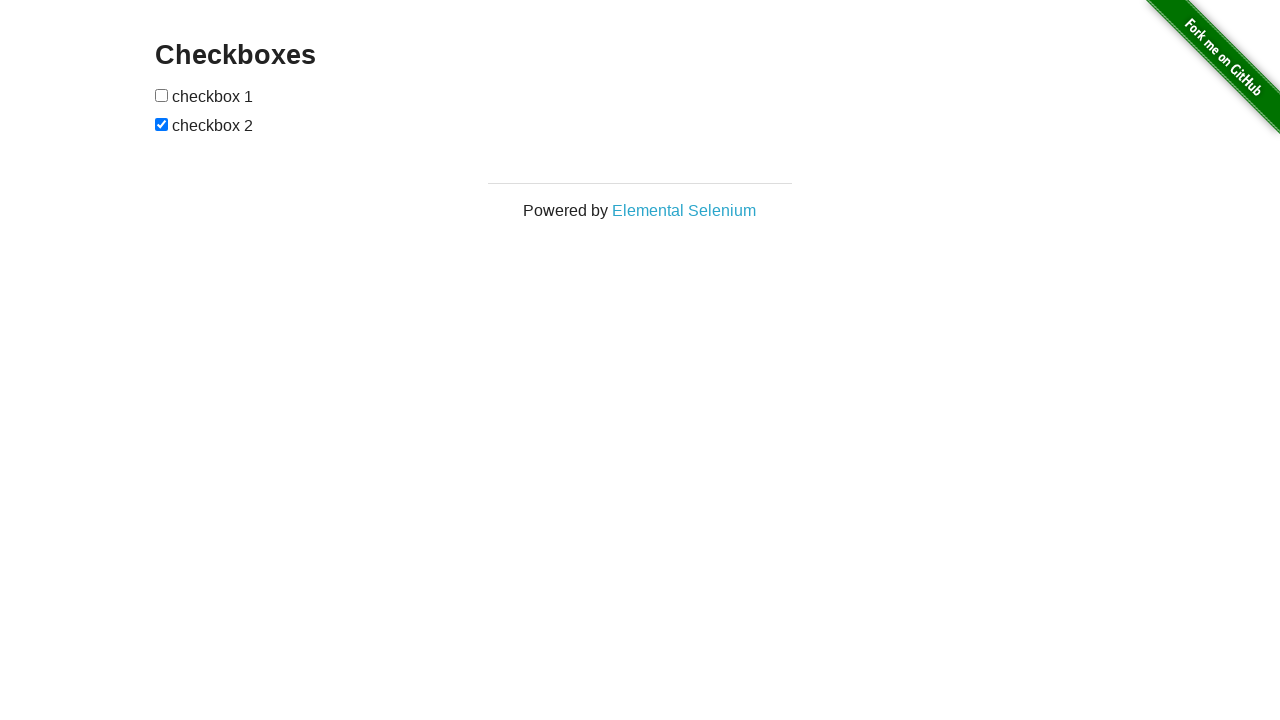

Located second checkbox element
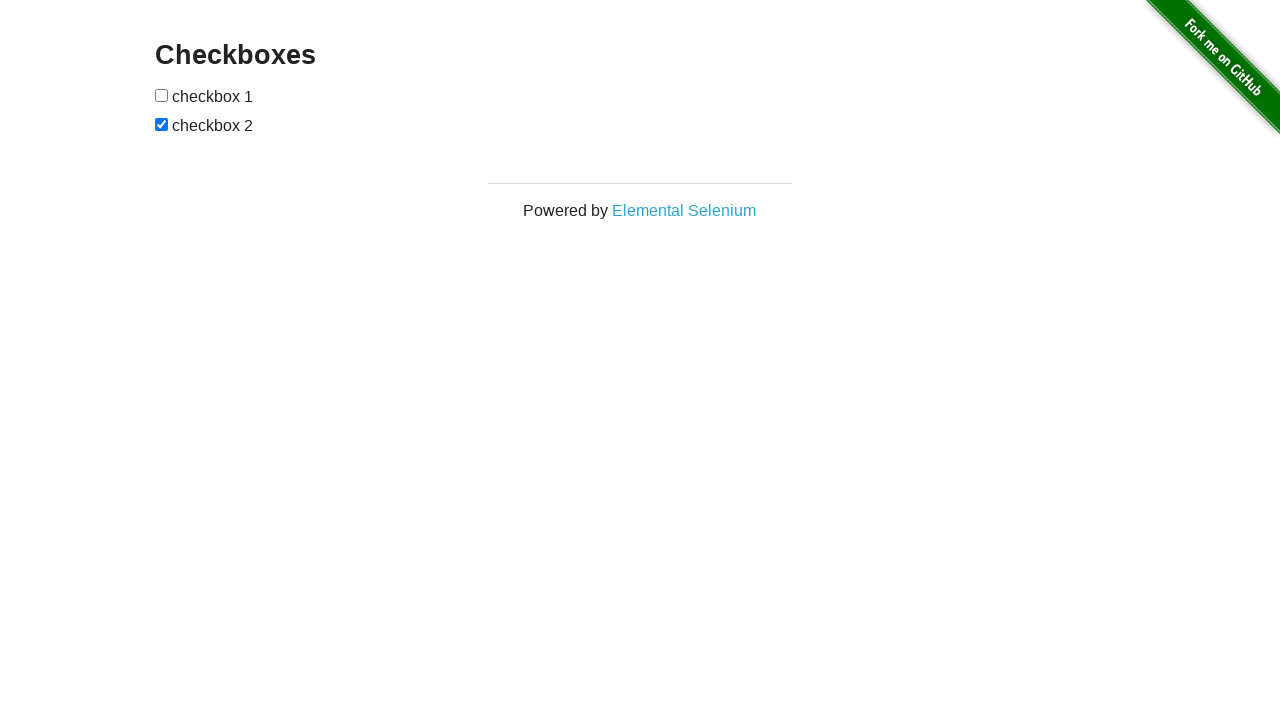

Checked if first checkbox is selected
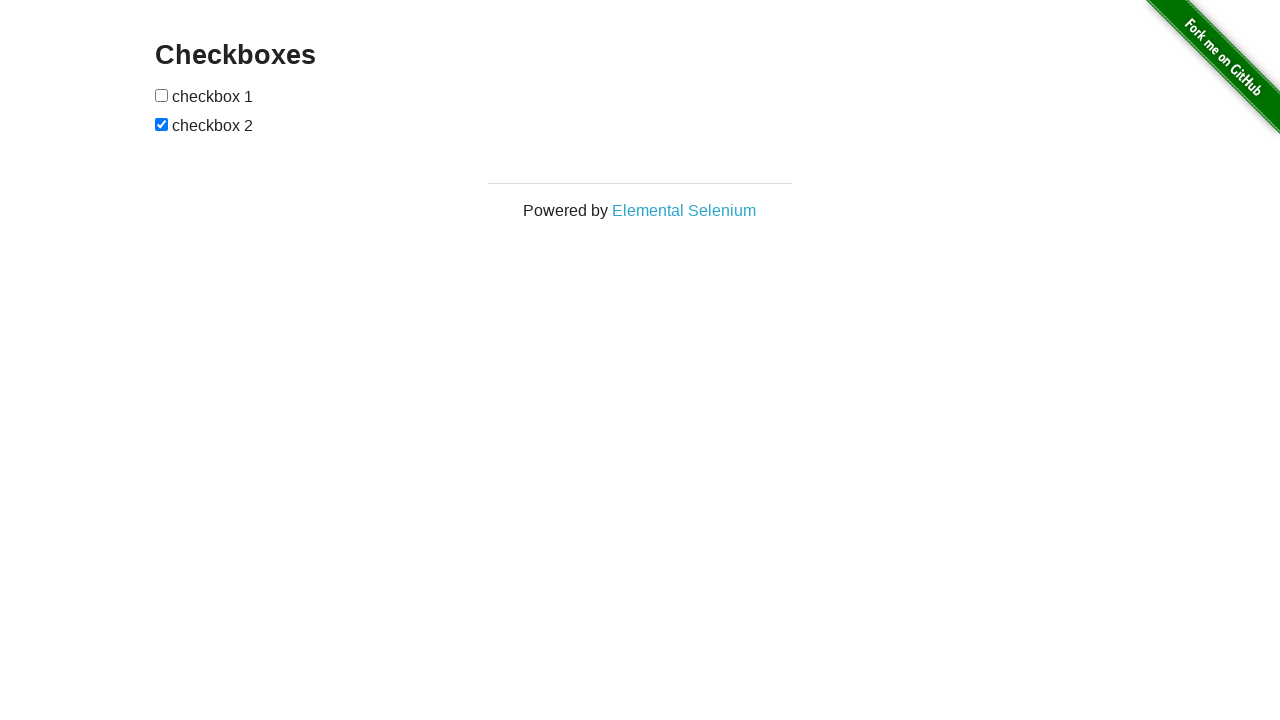

Clicked first checkbox to check it at (162, 95) on xpath=//input[@type='checkbox'][1]
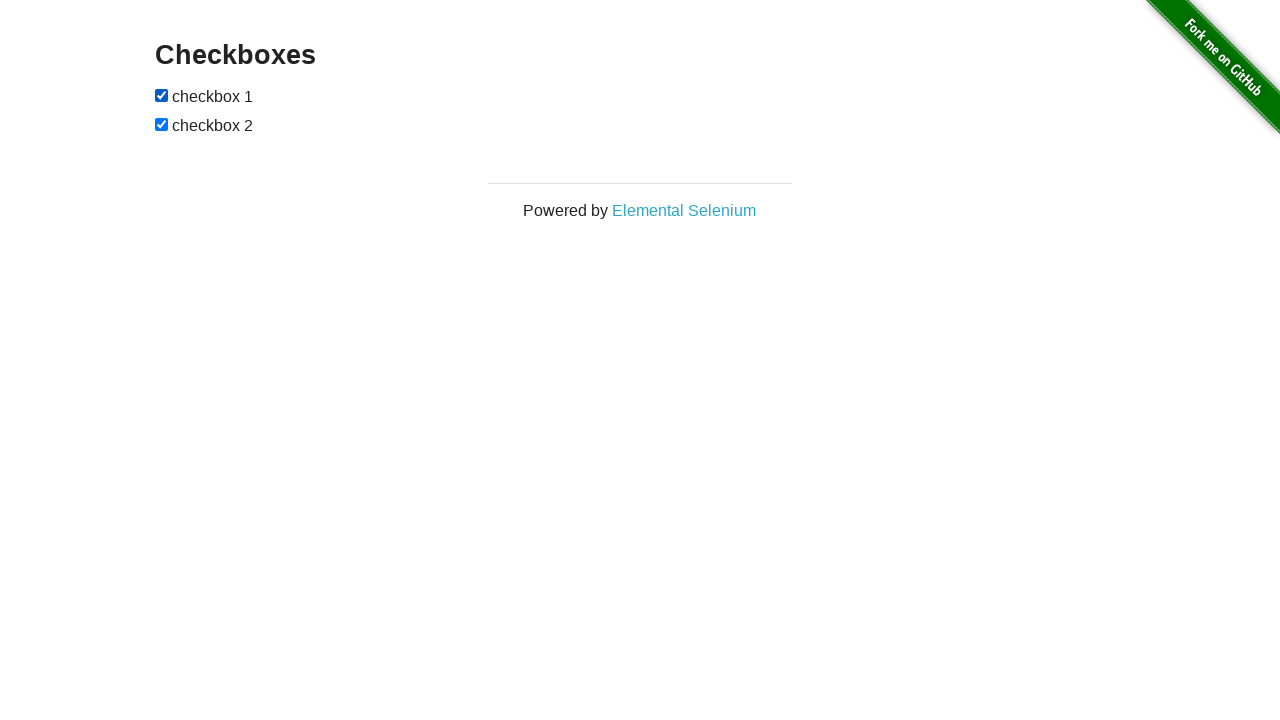

Checked if second checkbox is selected
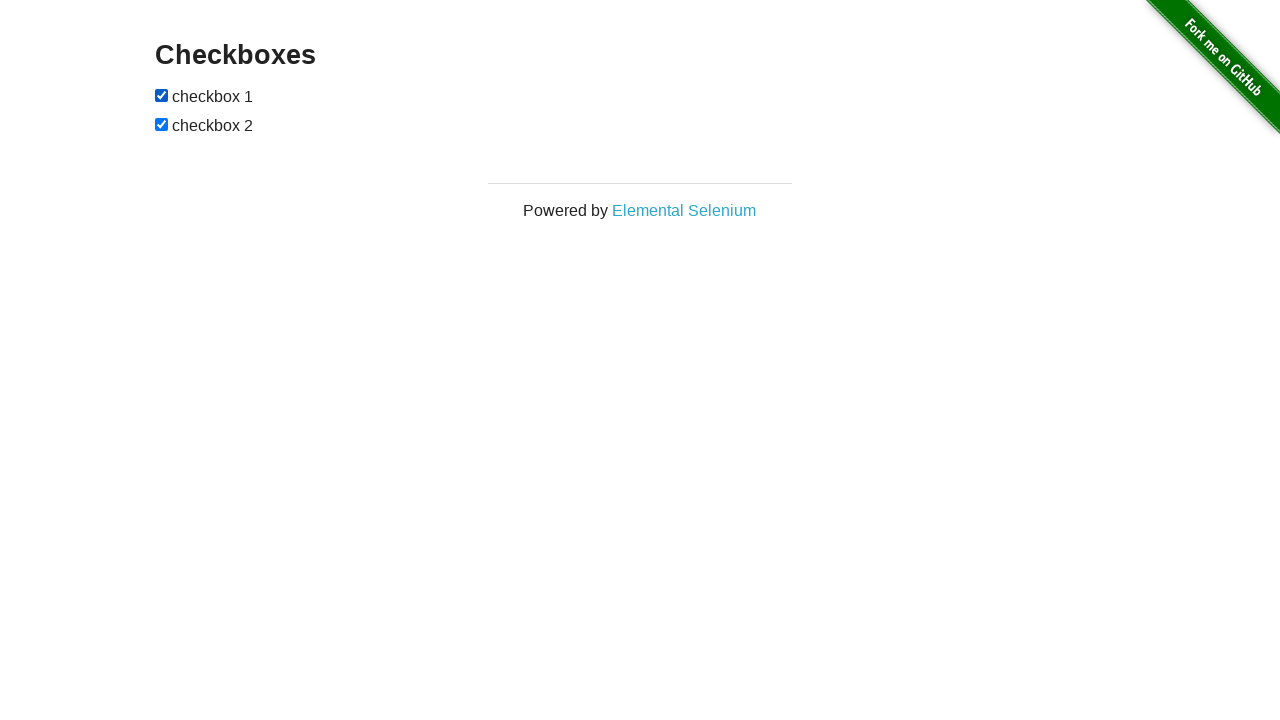

Clicked second checkbox to uncheck it at (162, 124) on xpath=//input[@type='checkbox'][2]
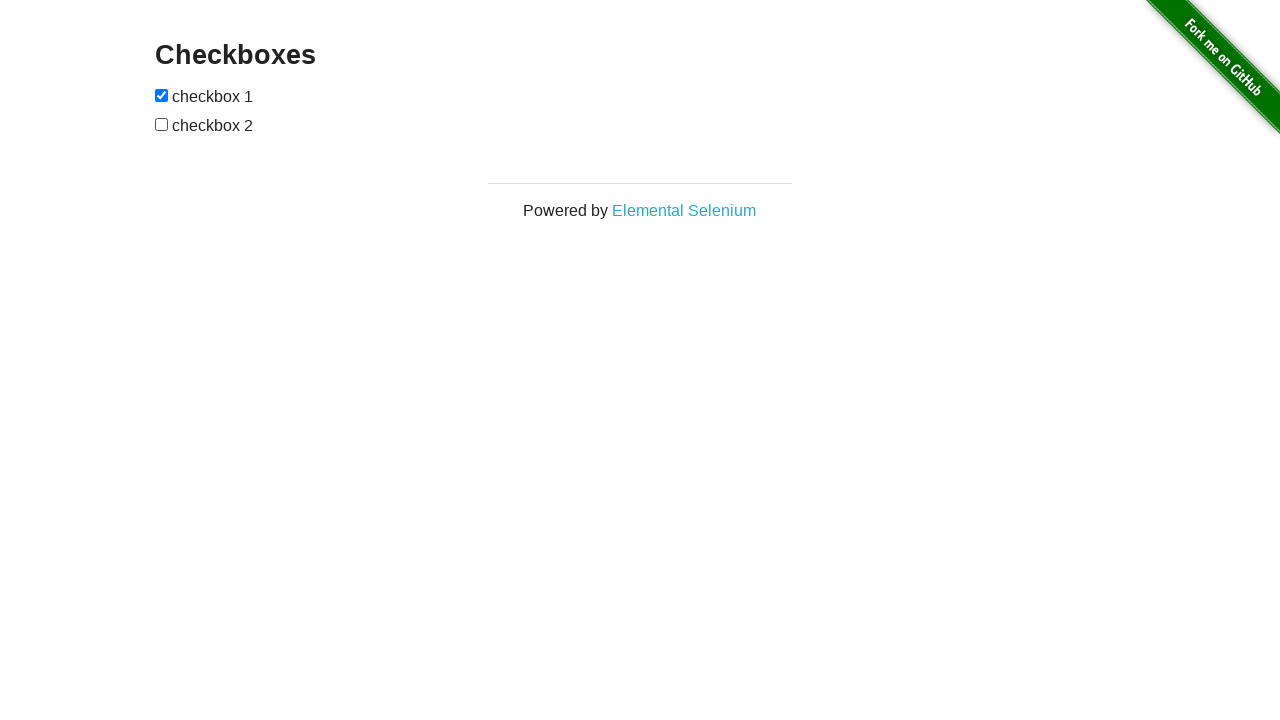

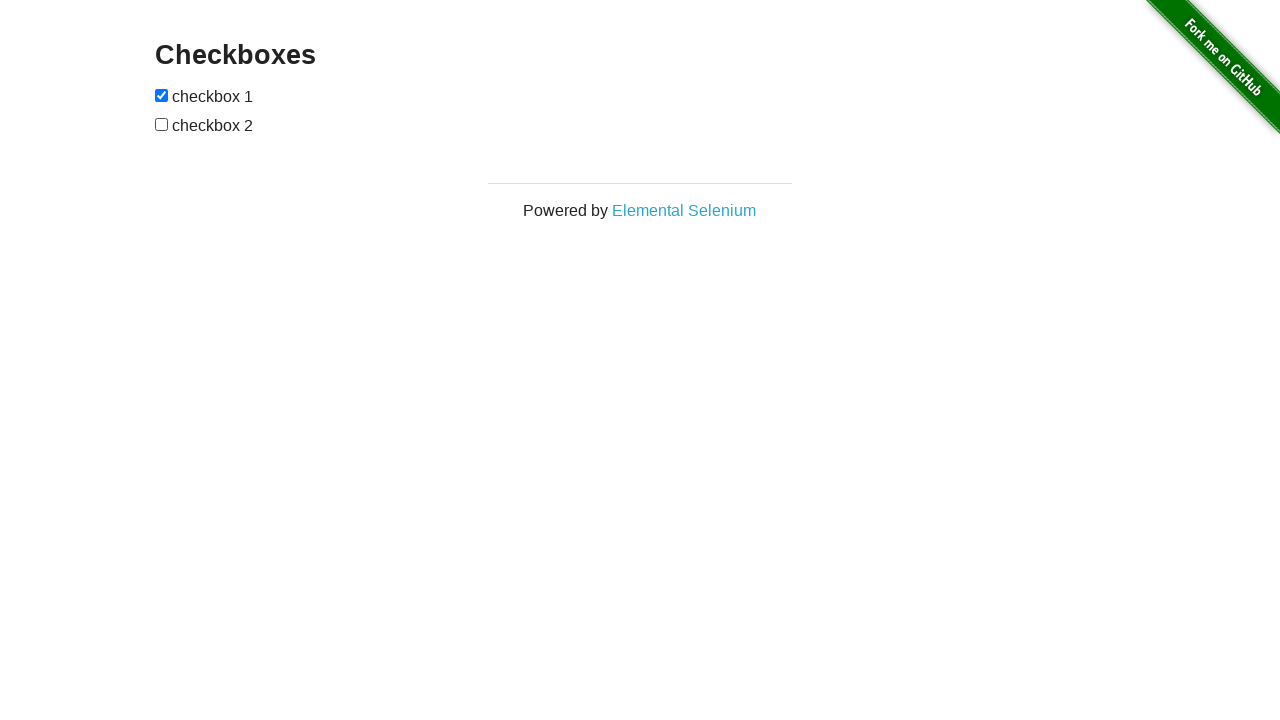